Tests that entered text is trimmed when saving edits to a todo item

Starting URL: https://demo.playwright.dev/todomvc

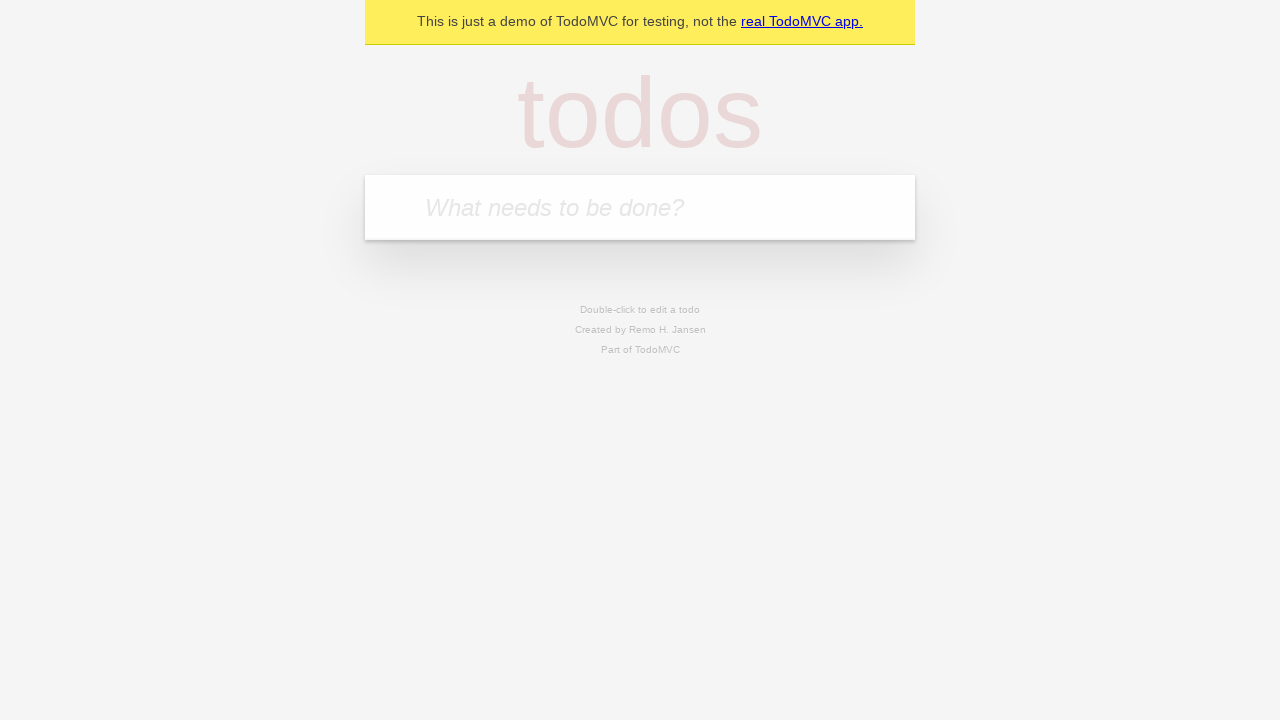

Located the todo input field
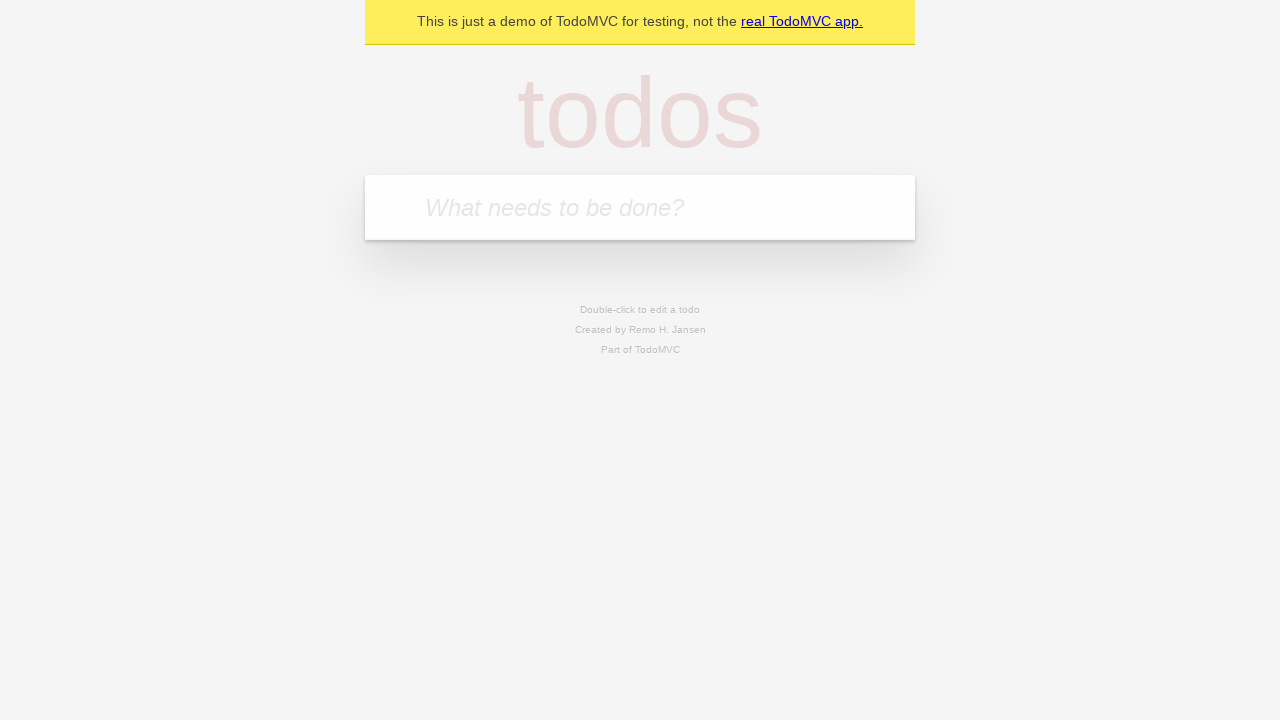

Filled first todo with 'buy some cheese' on internal:attr=[placeholder="What needs to be done?"i]
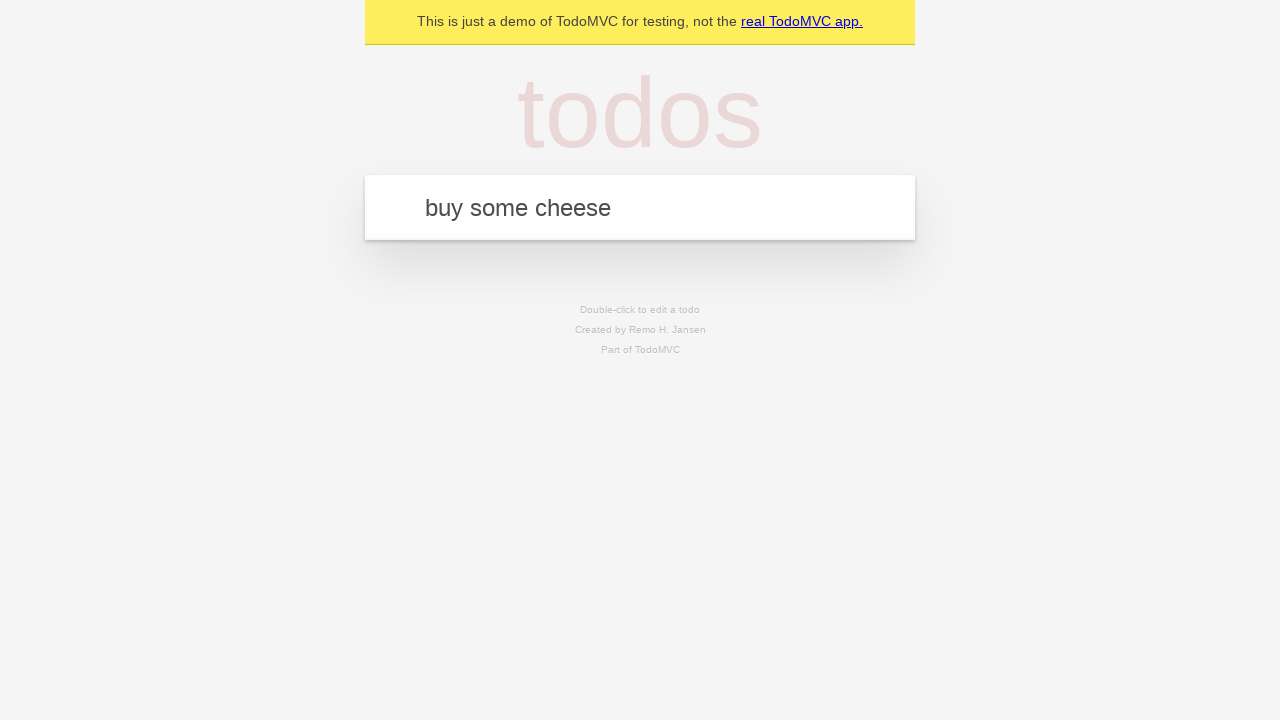

Pressed Enter to create first todo on internal:attr=[placeholder="What needs to be done?"i]
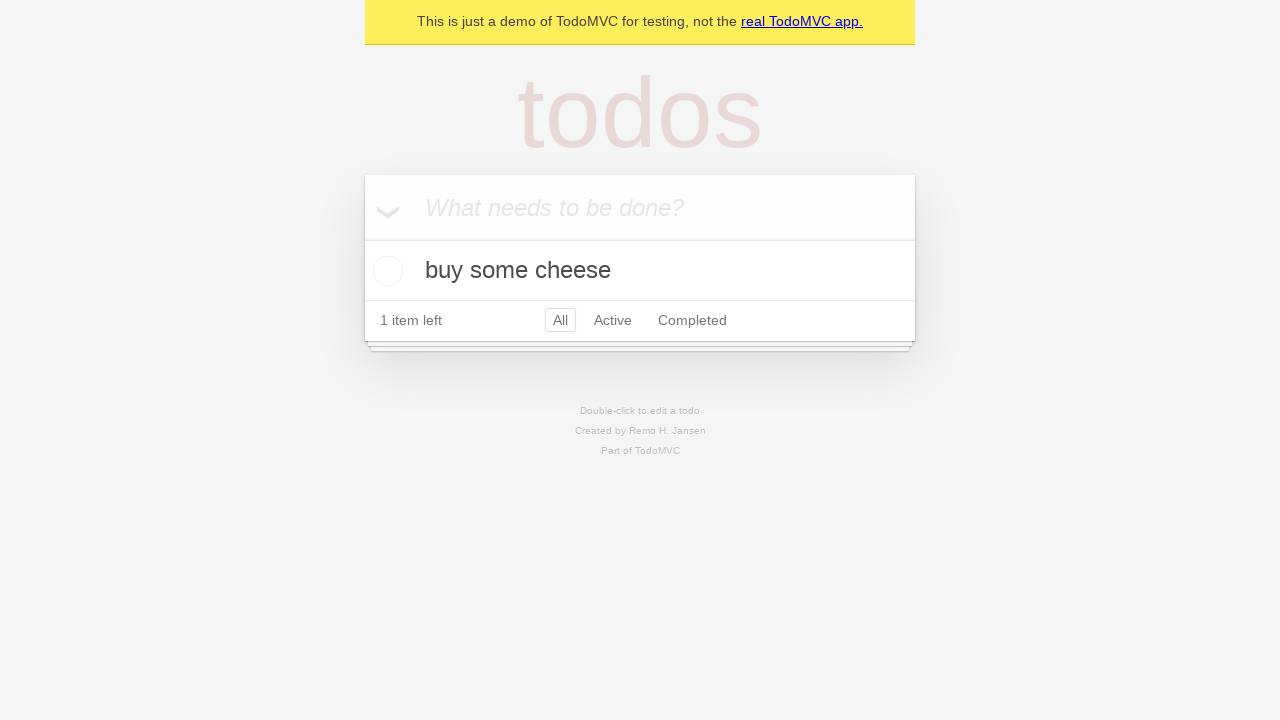

Filled second todo with 'feed the cat' on internal:attr=[placeholder="What needs to be done?"i]
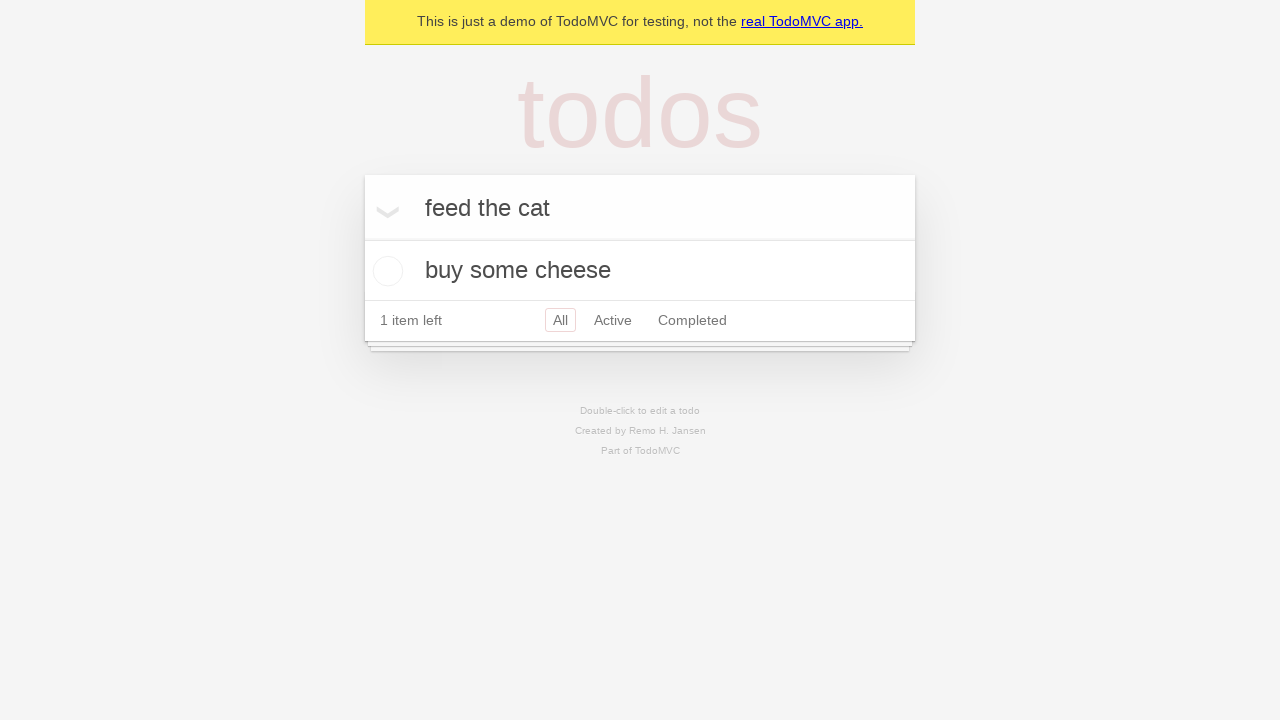

Pressed Enter to create second todo on internal:attr=[placeholder="What needs to be done?"i]
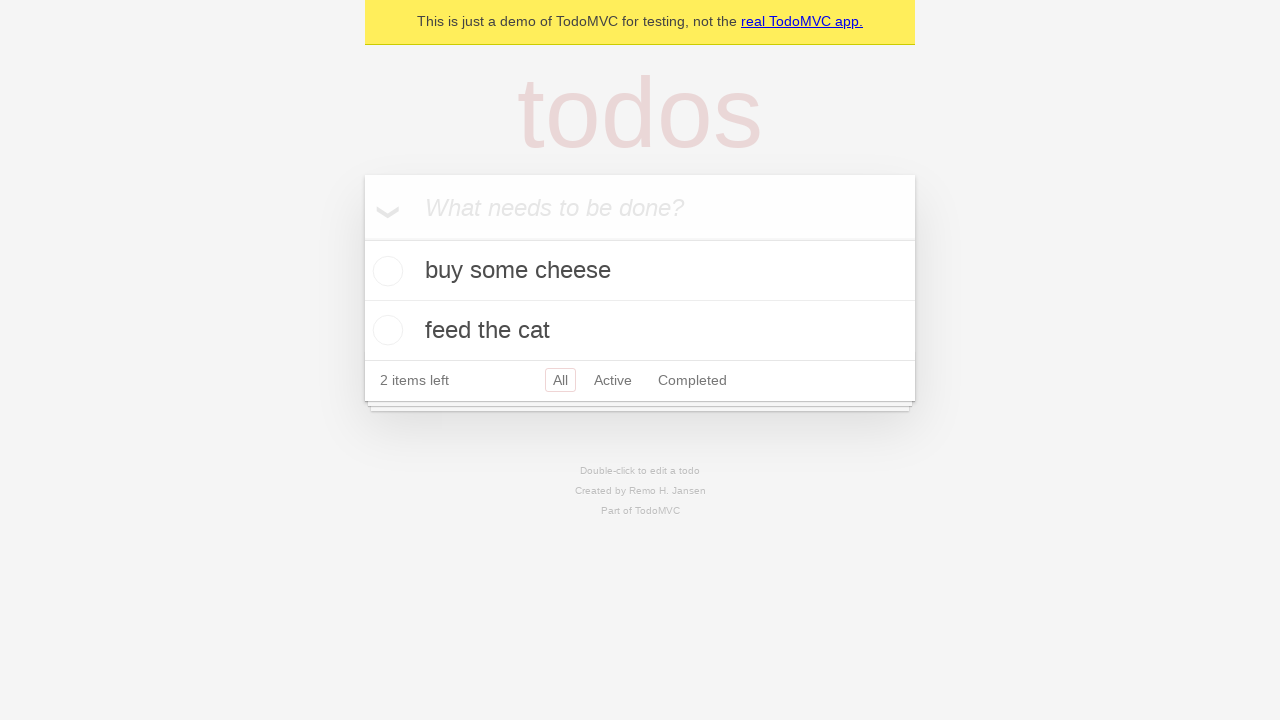

Filled third todo with 'book a doctors appointment' on internal:attr=[placeholder="What needs to be done?"i]
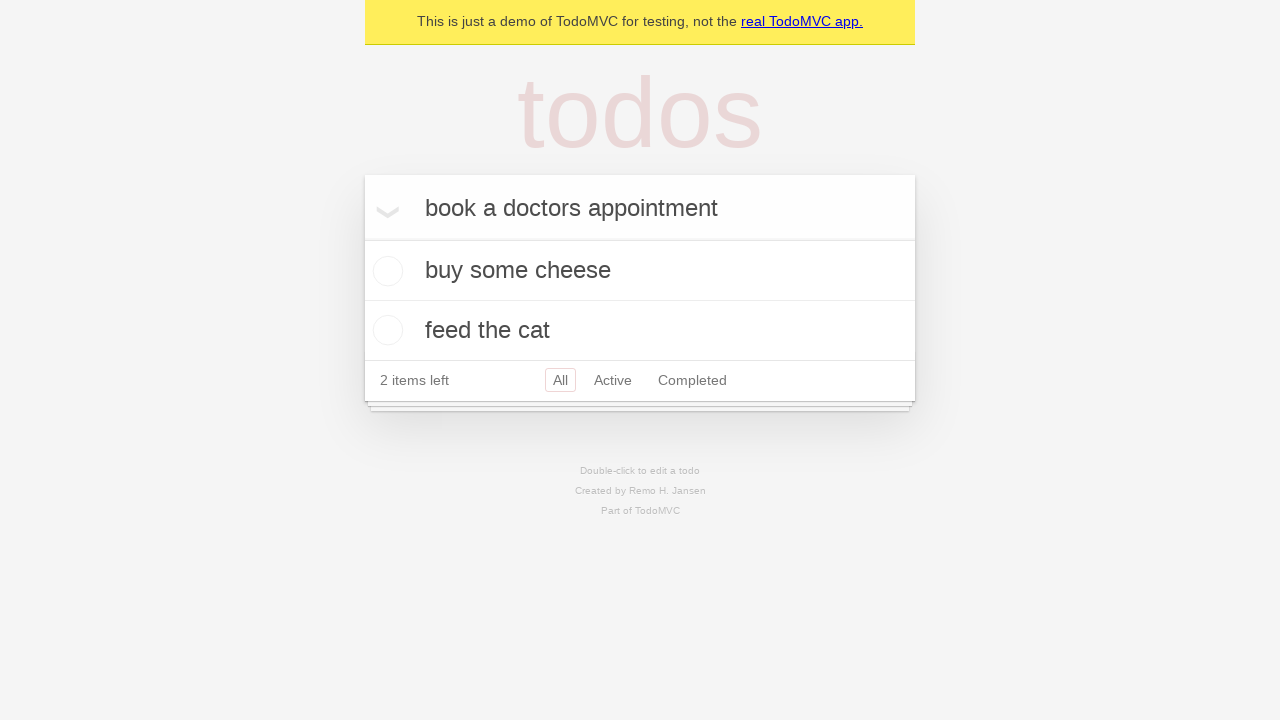

Pressed Enter to create third todo on internal:attr=[placeholder="What needs to be done?"i]
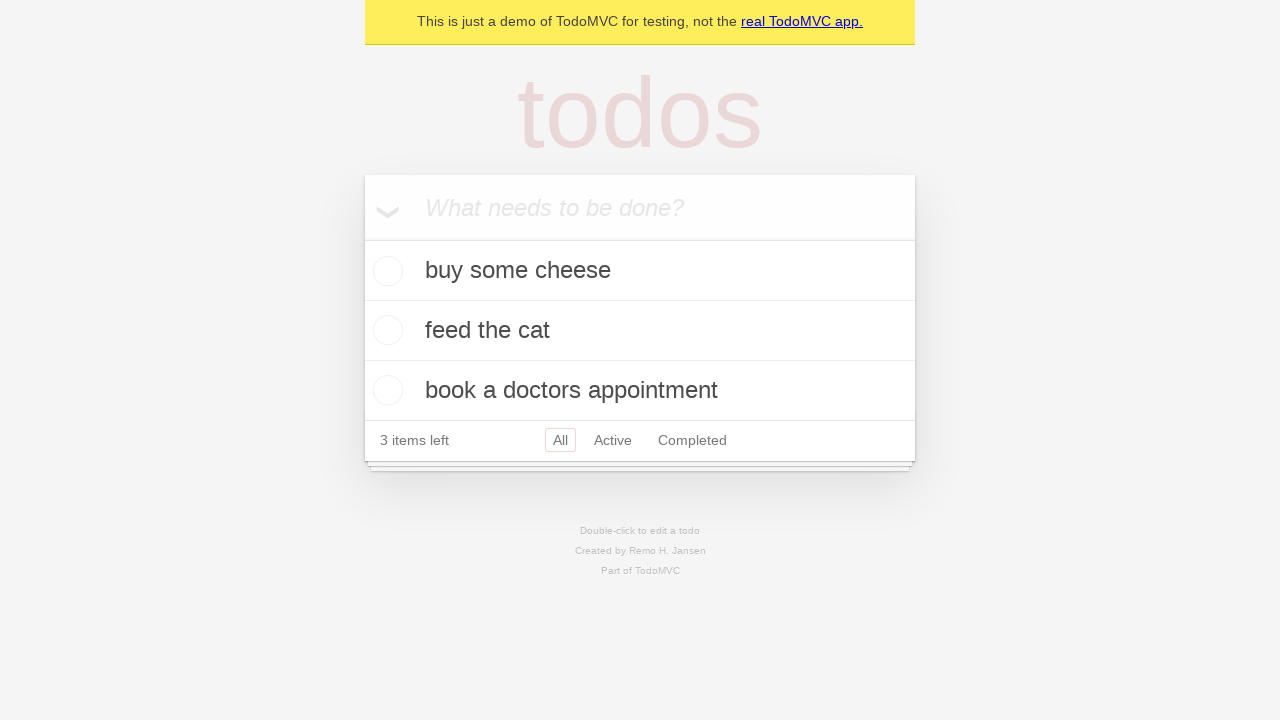

Waited for all 3 todos to be created
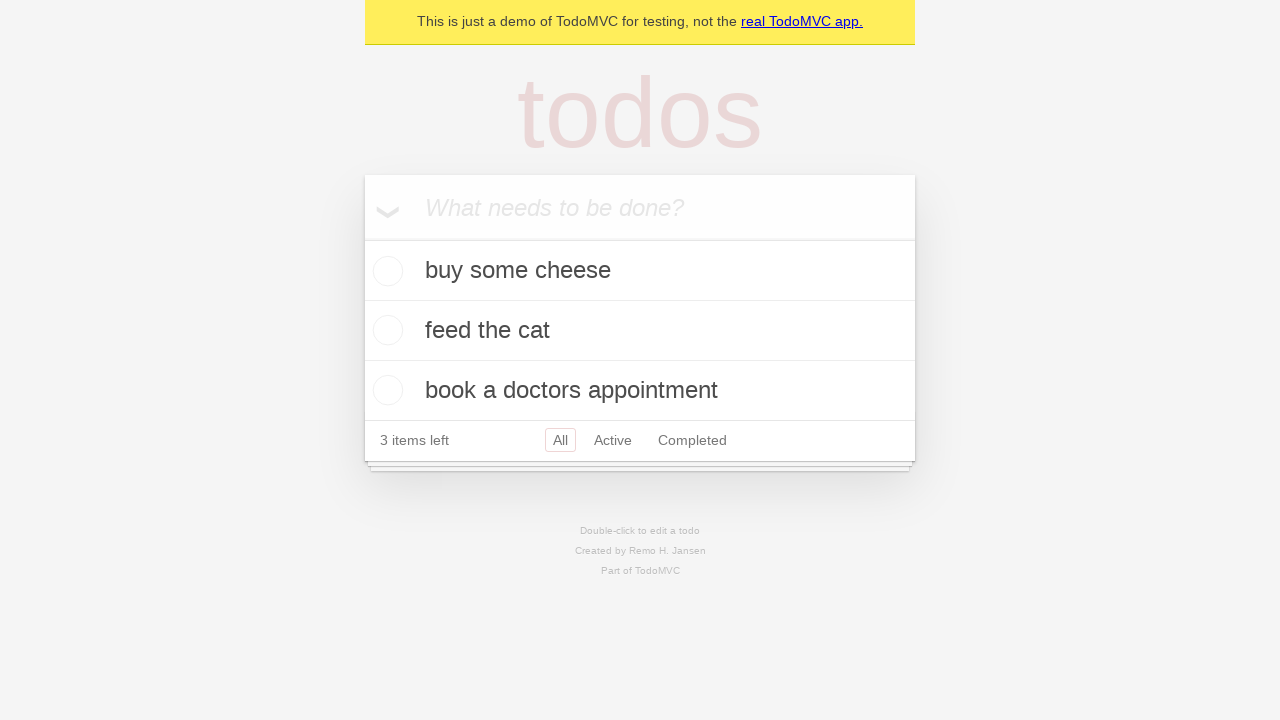

Located all todo items
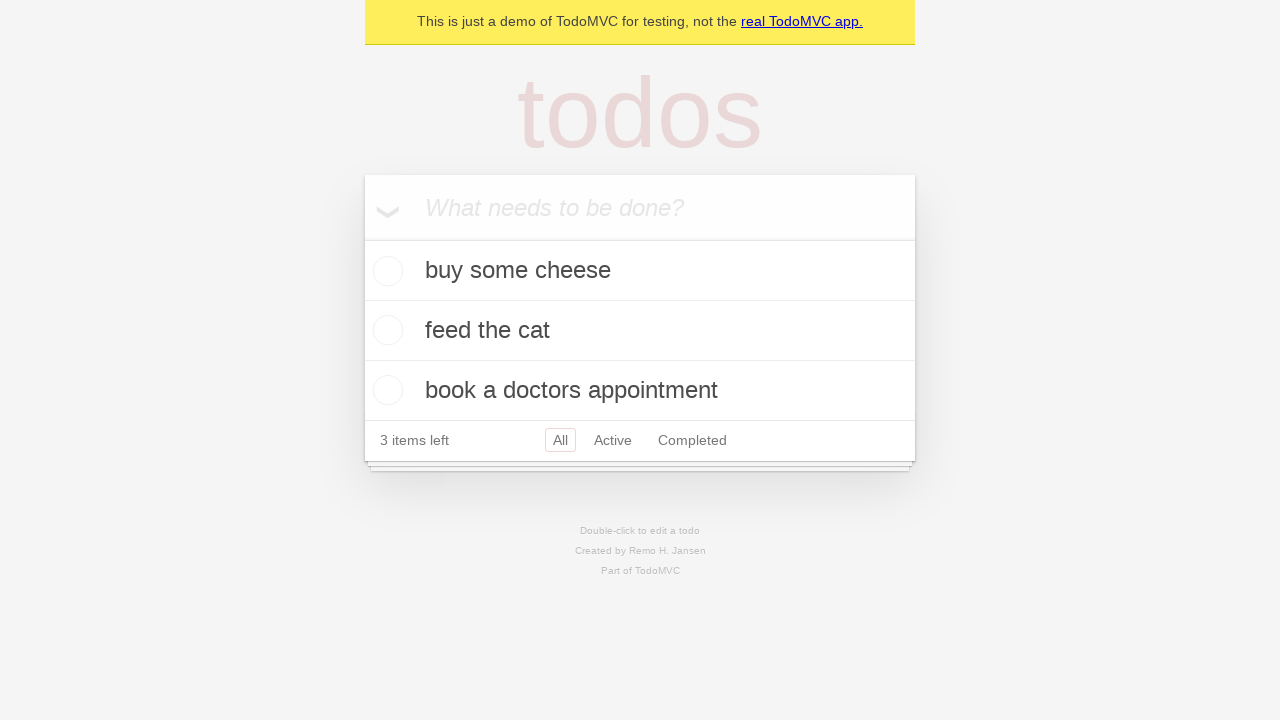

Double-clicked second todo to enter edit mode at (640, 331) on internal:testid=[data-testid="todo-item"s] >> nth=1
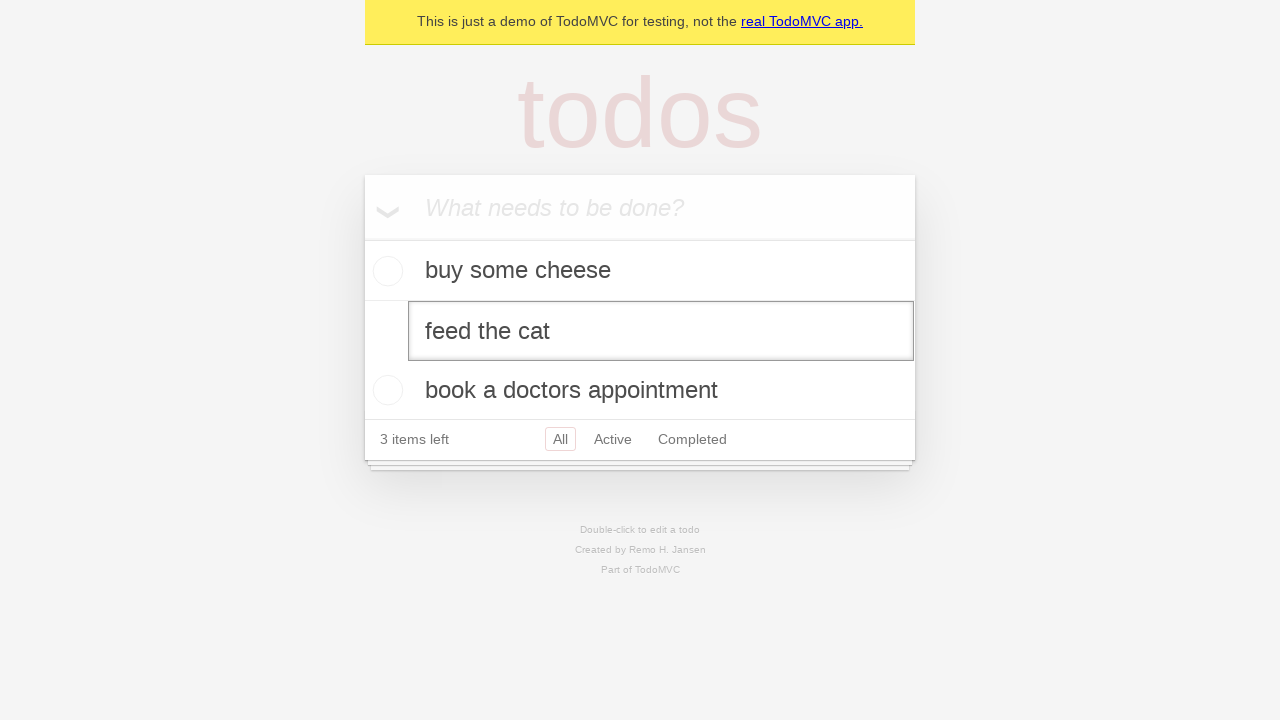

Filled edit field with text containing leading and trailing spaces on internal:testid=[data-testid="todo-item"s] >> nth=1 >> internal:role=textbox[nam
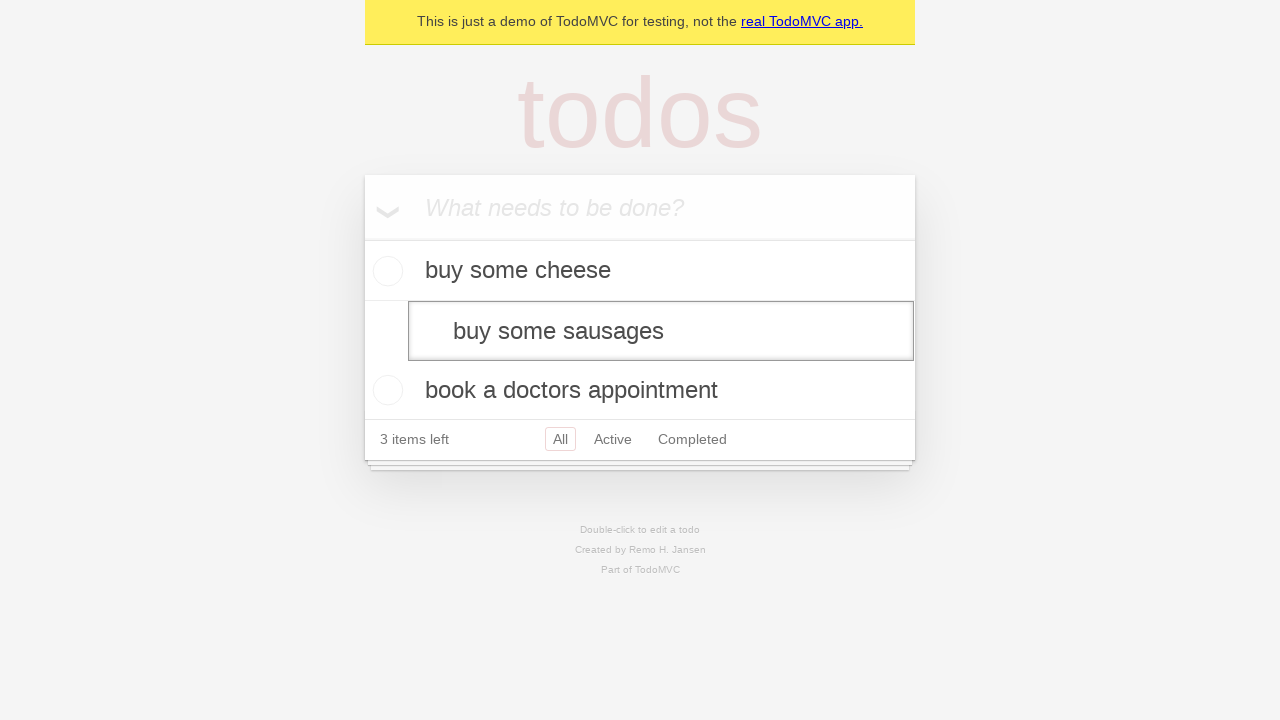

Pressed Enter to save edited todo, trimming spaces on internal:testid=[data-testid="todo-item"s] >> nth=1 >> internal:role=textbox[nam
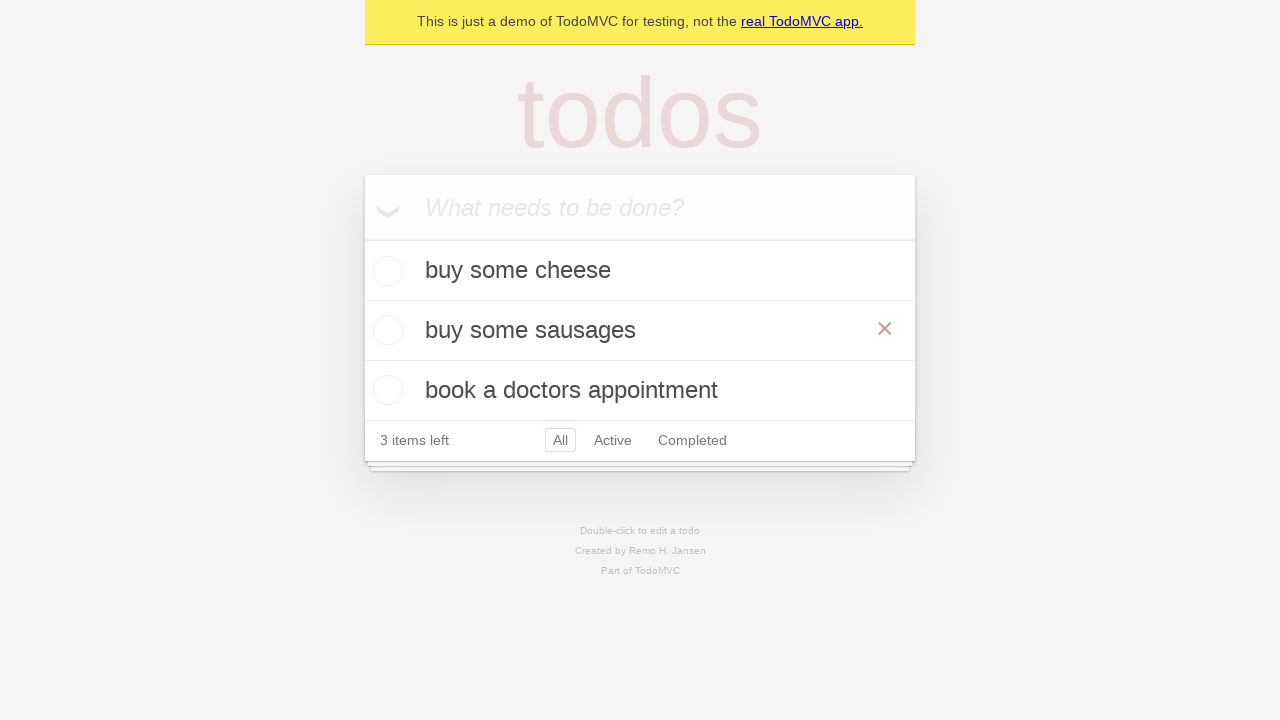

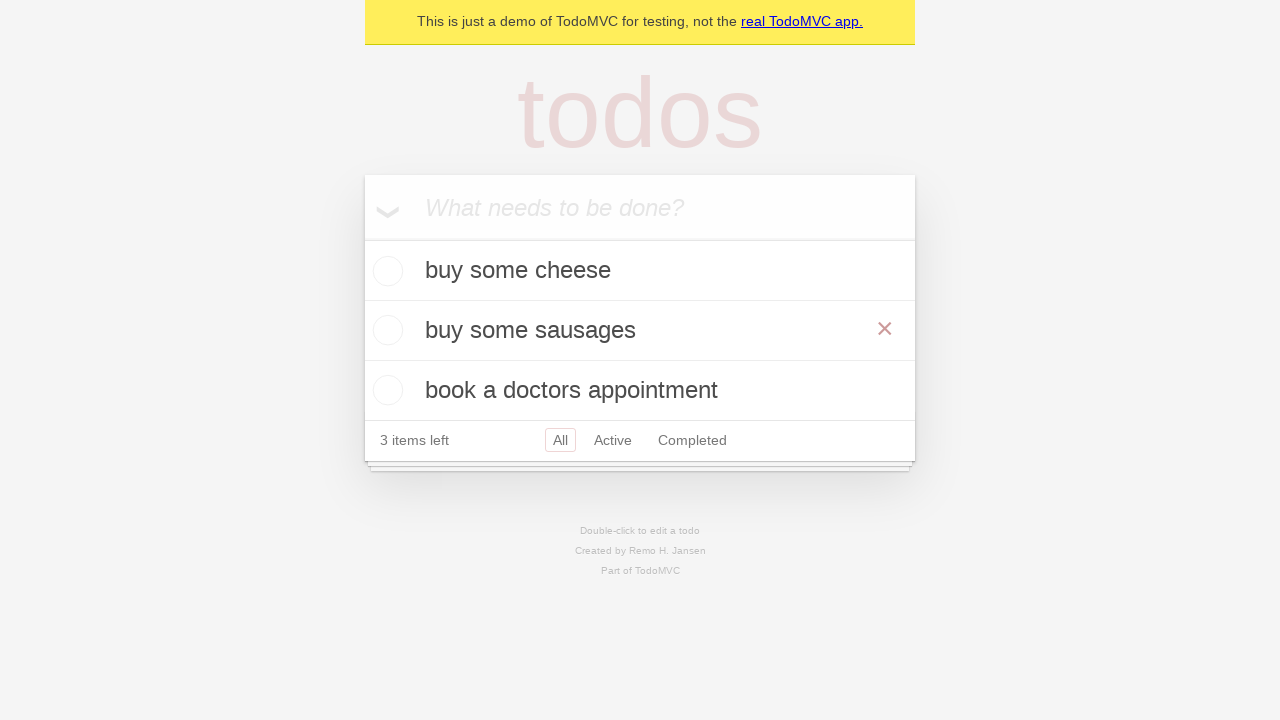